Tests checkbox interaction on a browser test page by checking a checkbox and verifying the confirmation message appears

Starting URL: https://test.k6.io/browser.php

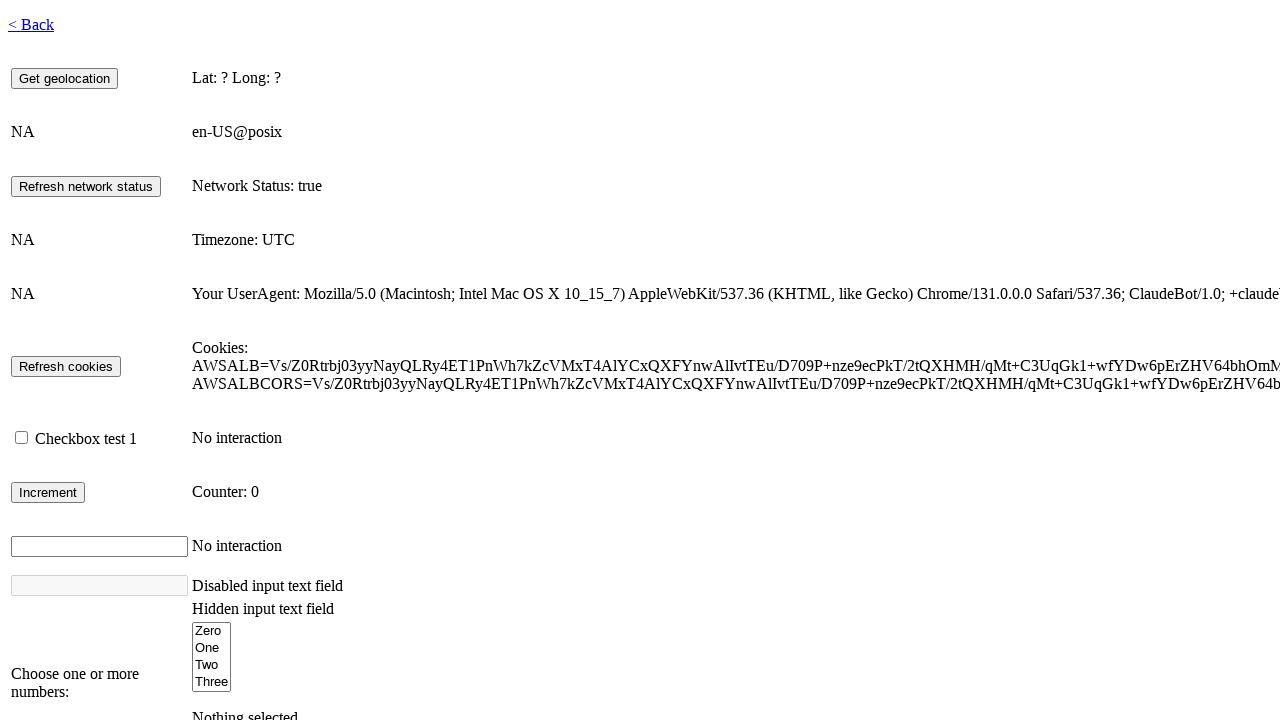

Checked the first checkbox at (22, 438) on #checkbox1
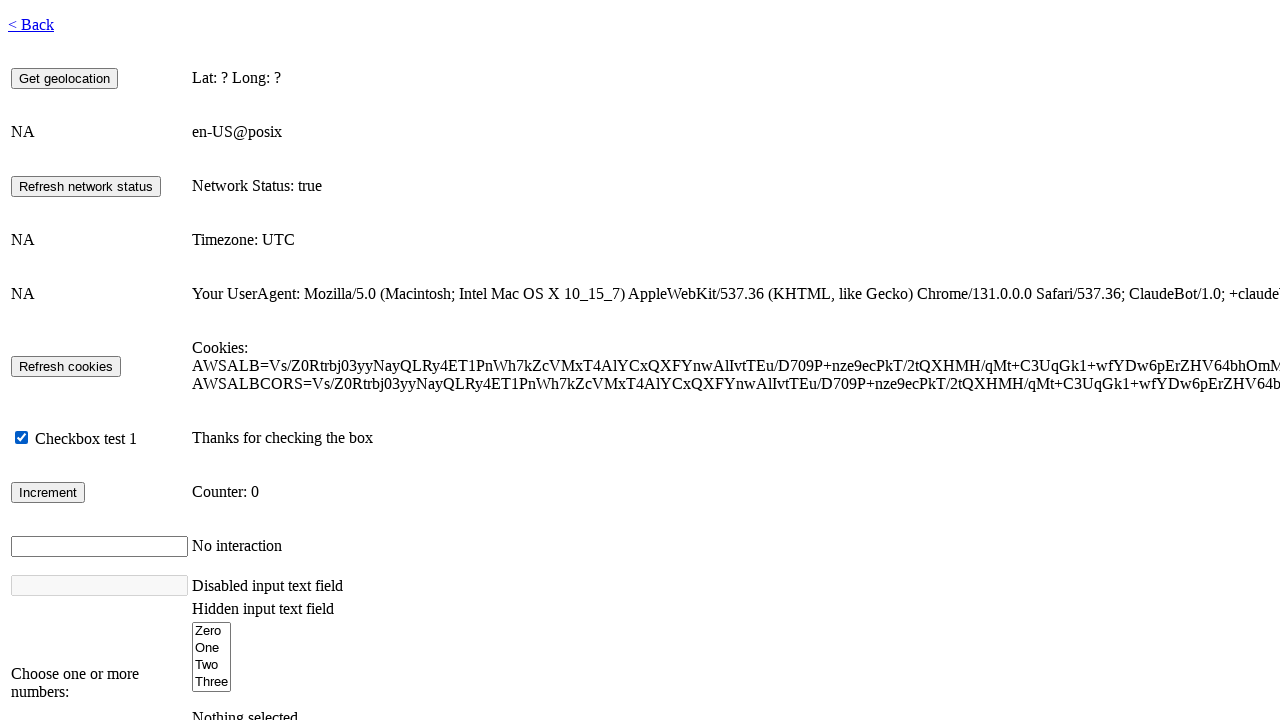

Waited for counter button to appear
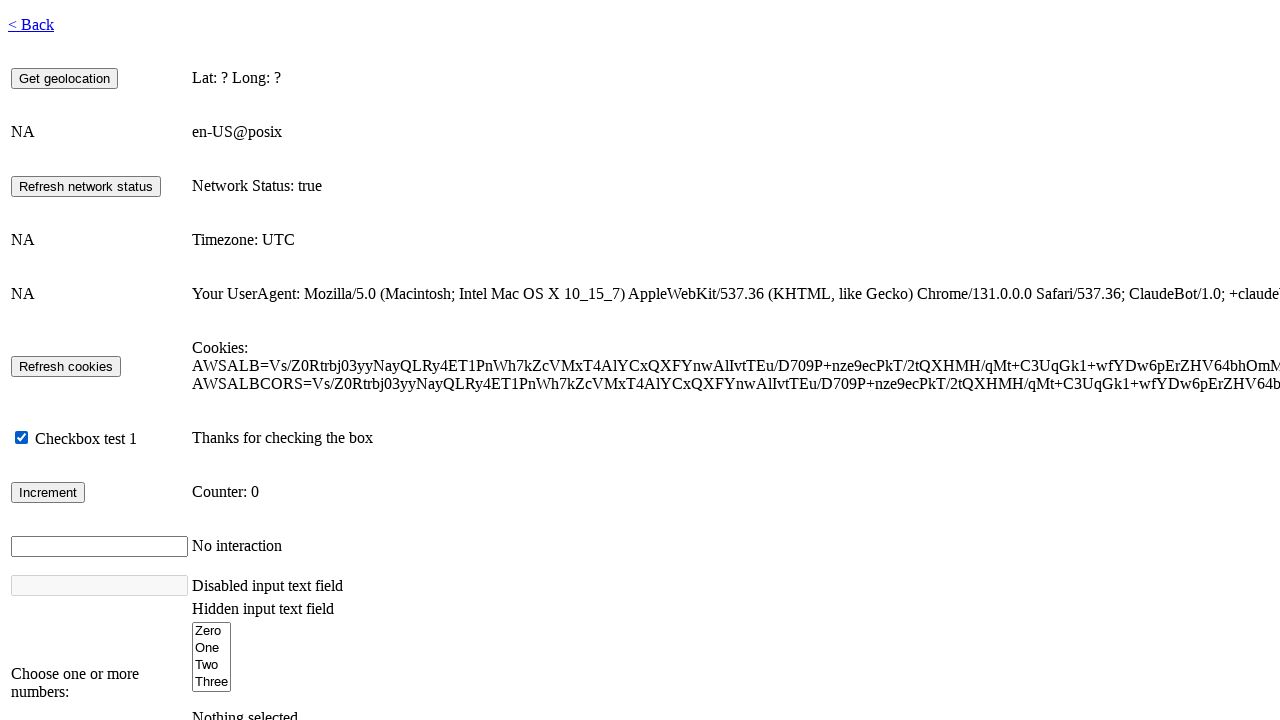

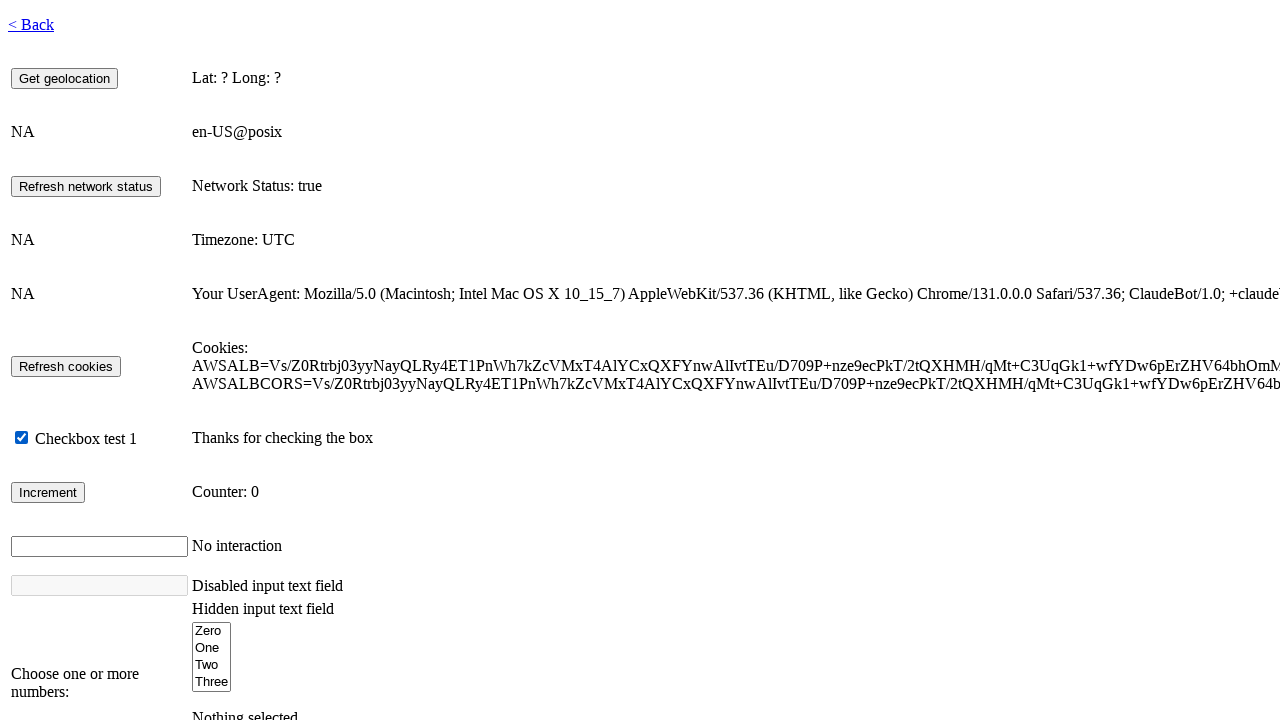